Tests sorting the Due column in descending order by clicking the column header twice and verifying the values are sorted numerically in reverse

Starting URL: http://the-internet.herokuapp.com/tables

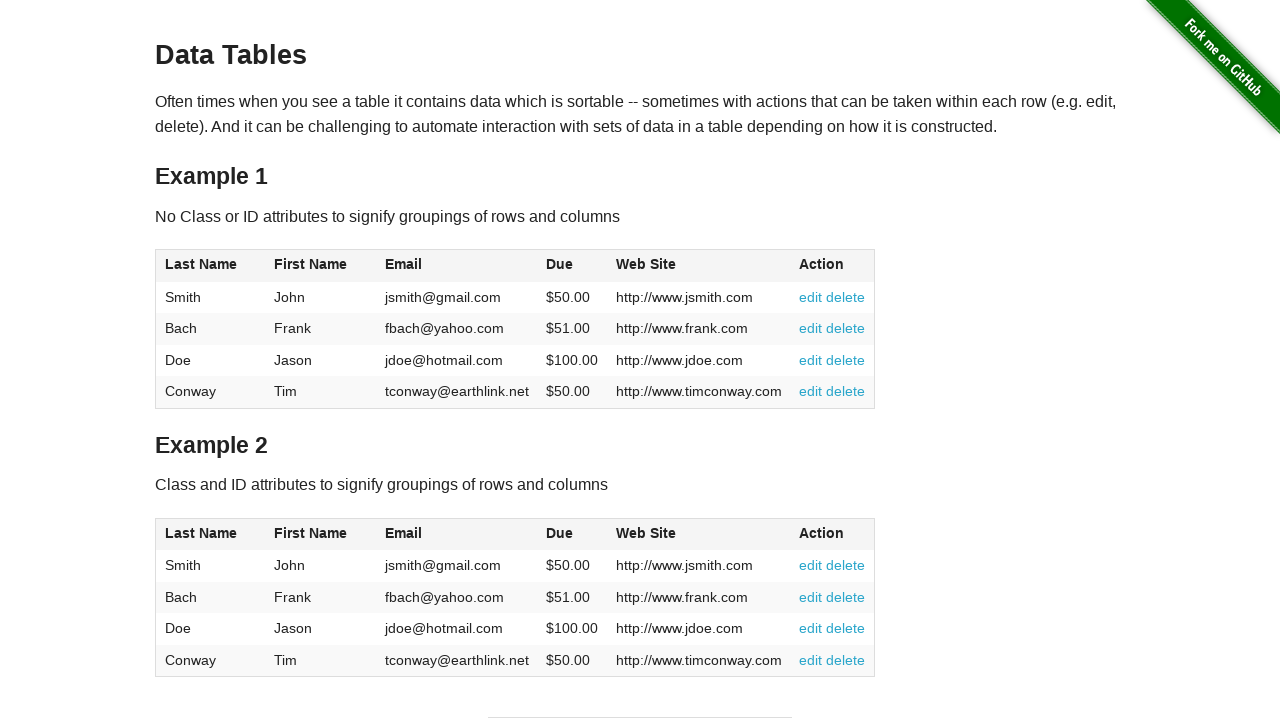

Clicked Due column header first time at (572, 266) on #table1 thead tr th:nth-of-type(4)
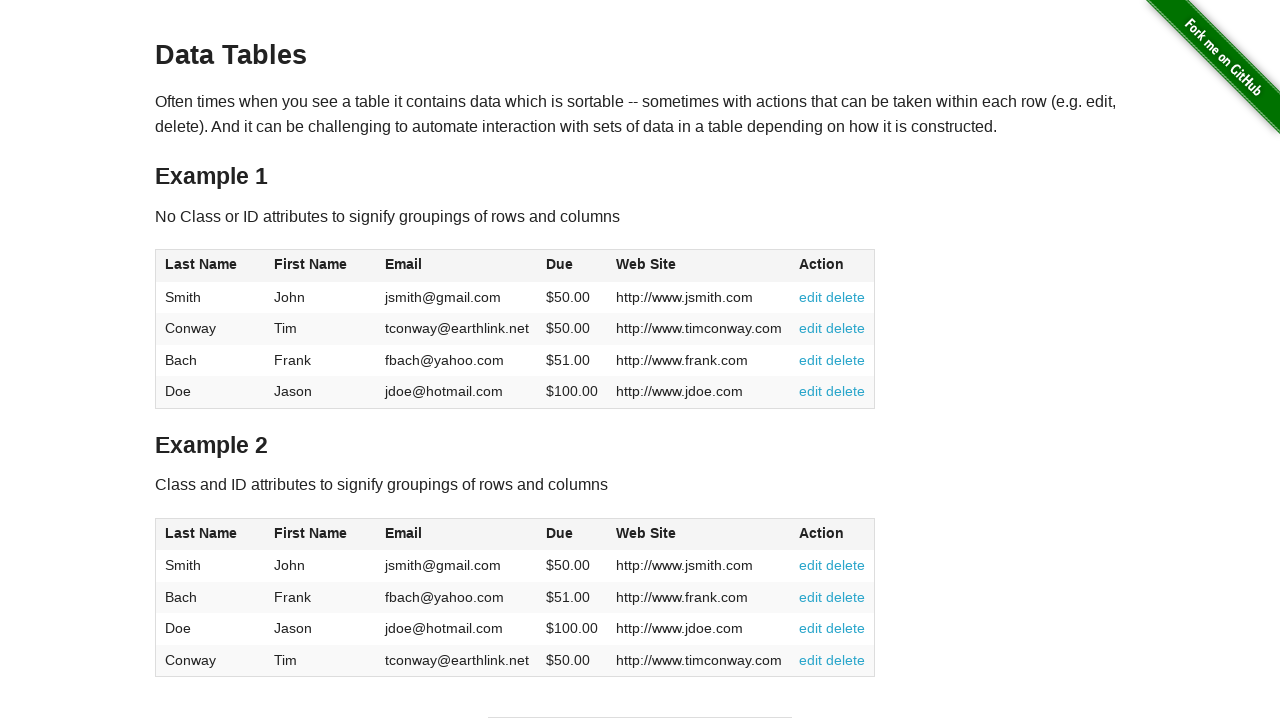

Clicked Due column header second time to sort descending at (572, 266) on #table1 thead tr th:nth-of-type(4)
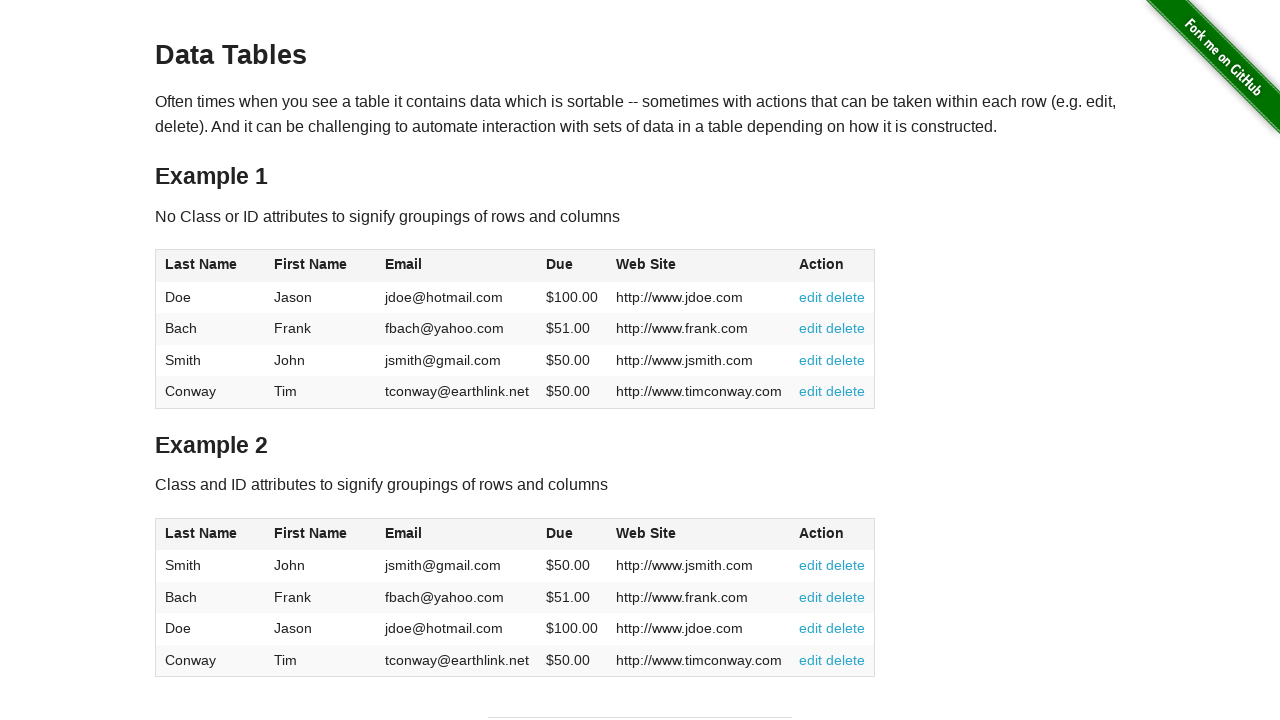

Table Due column loaded and ready
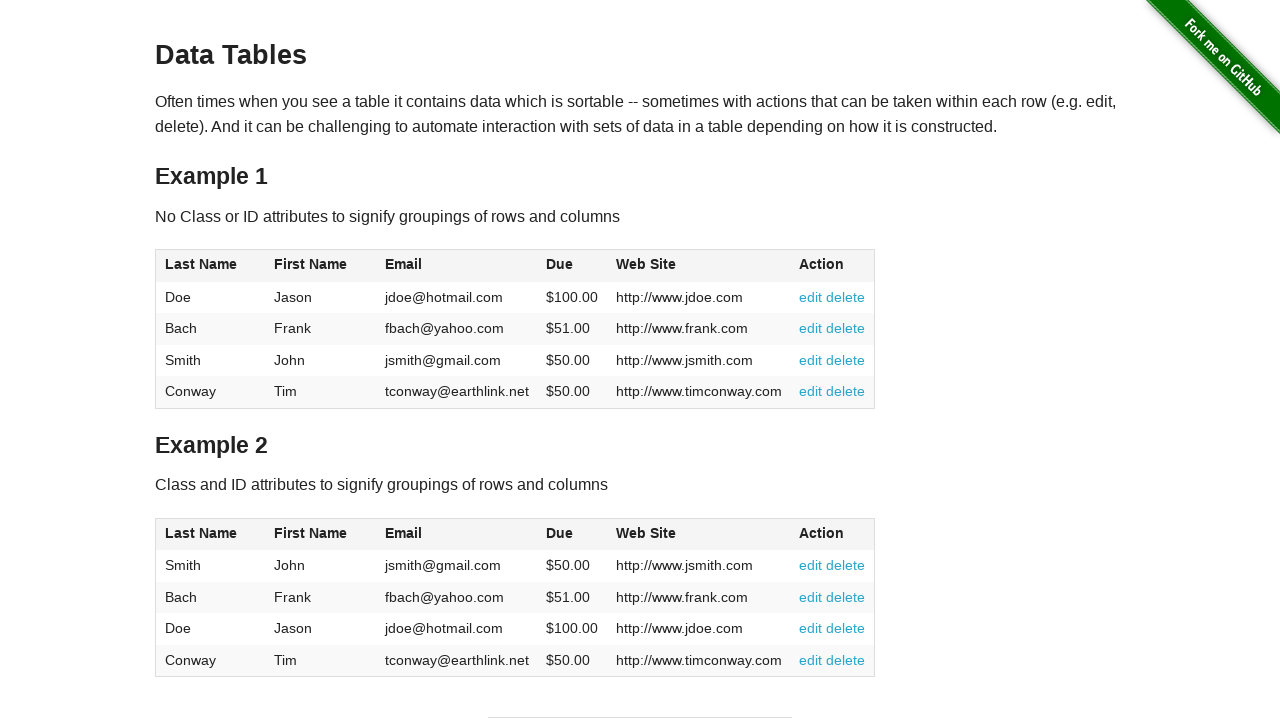

Retrieved all Due column values from table
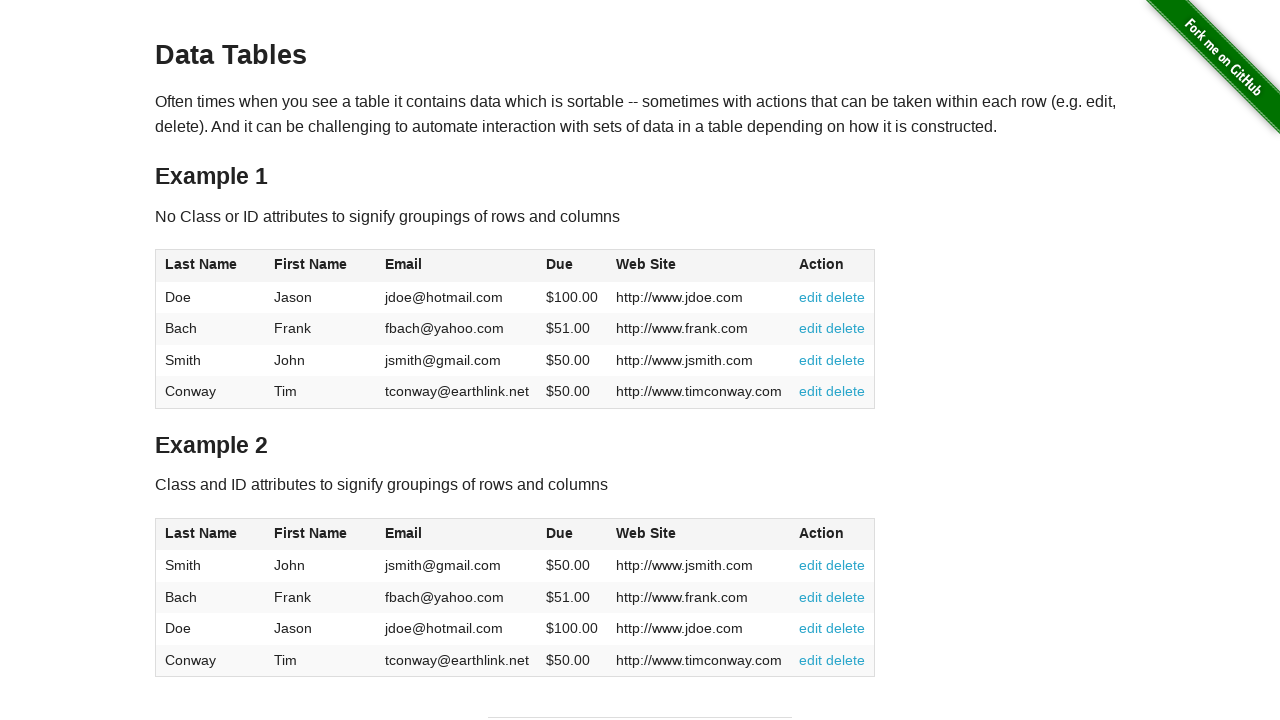

Converted Due values to numeric format (removed $ signs)
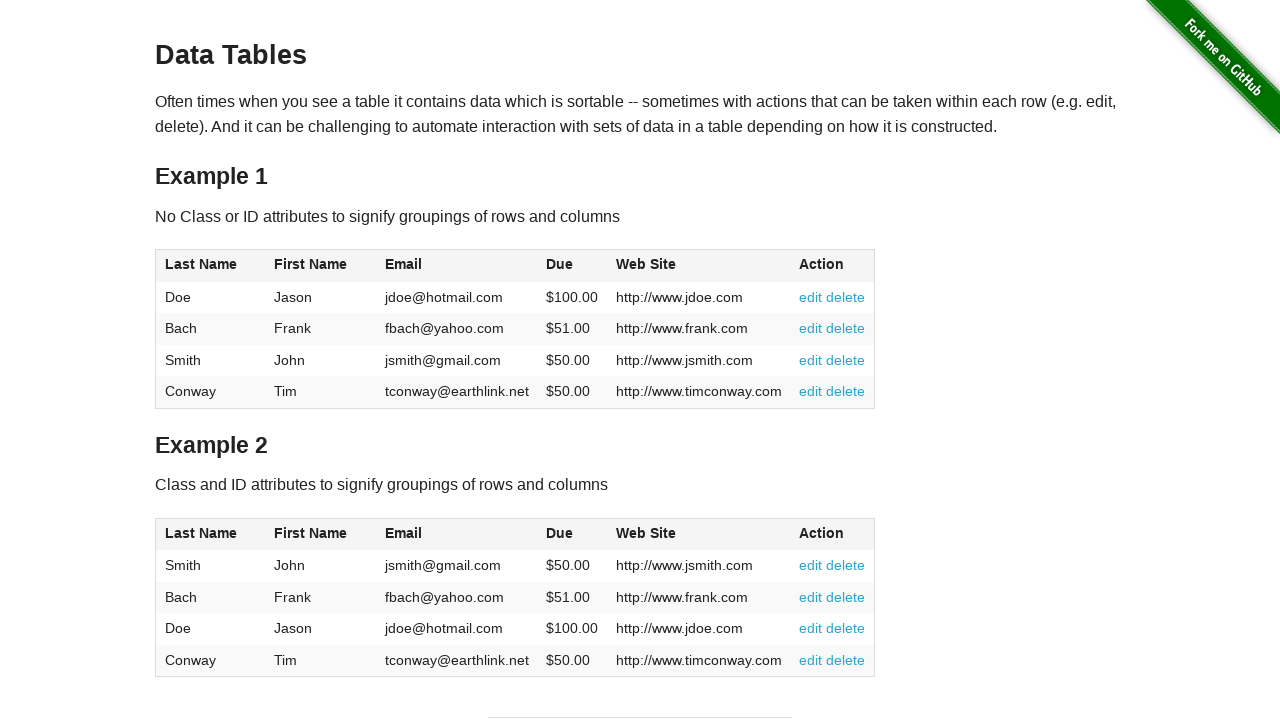

Verified Due column is sorted in descending order numerically
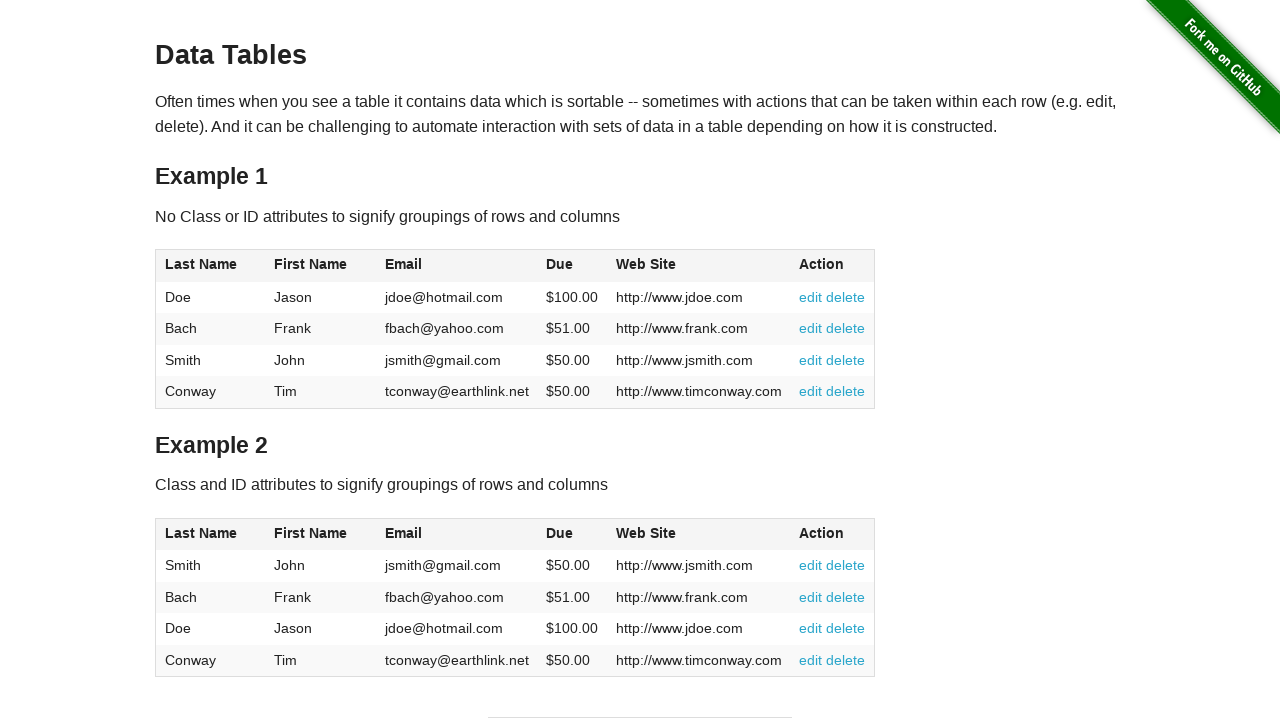

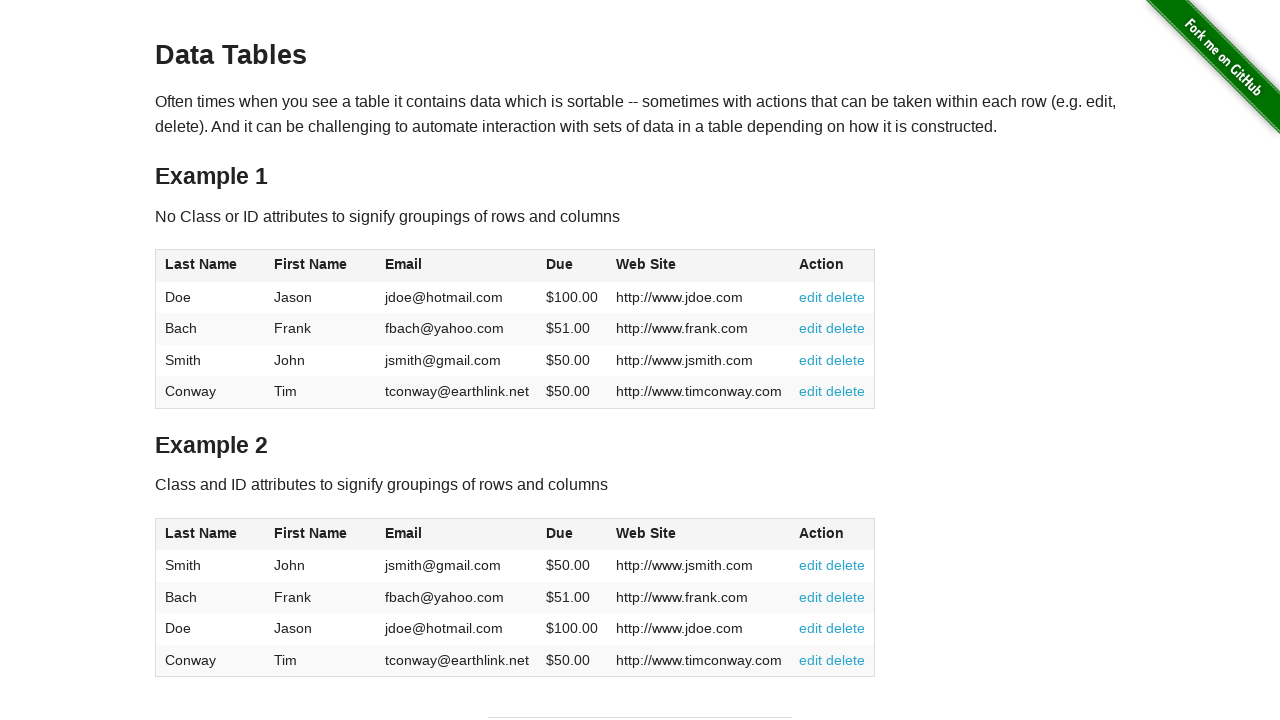